Tests text input with special characters and clearing functionality

Starting URL: https://www.selenium.dev/selenium/web/web-form.html

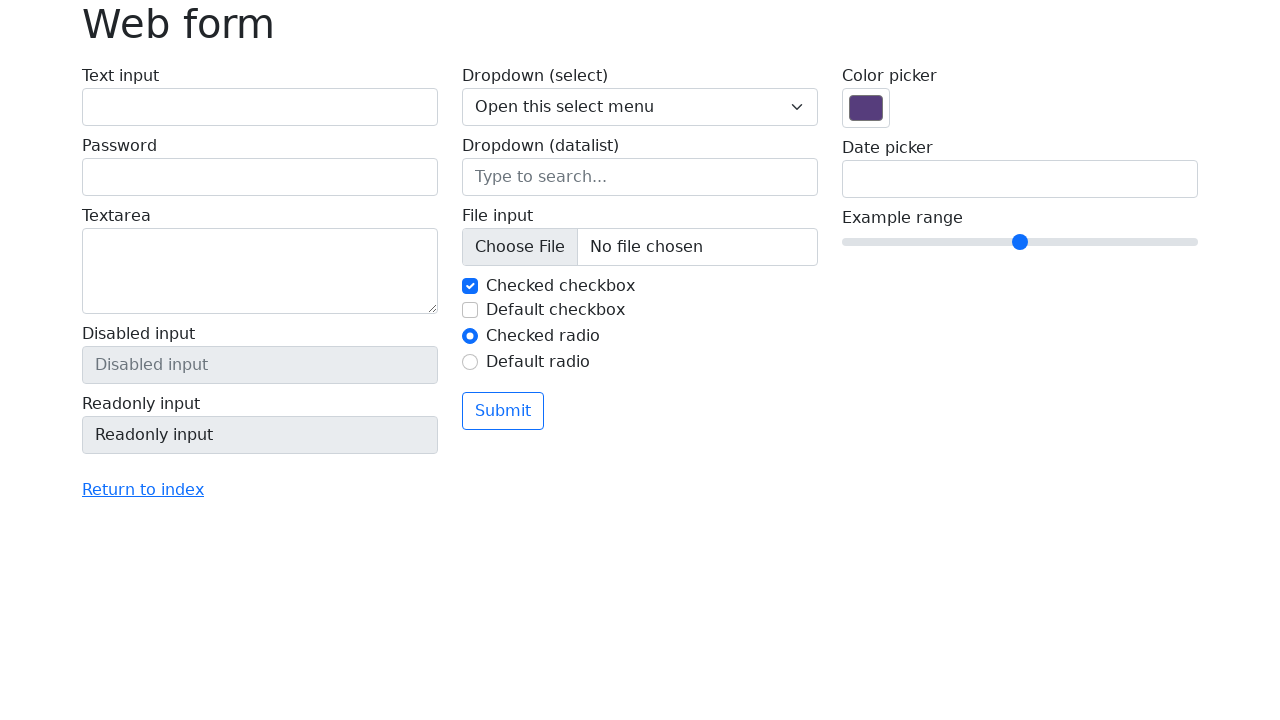

Filled text input field with special characters: !@#$%^&*()_+{}|:"<>? on input[name='my-text']
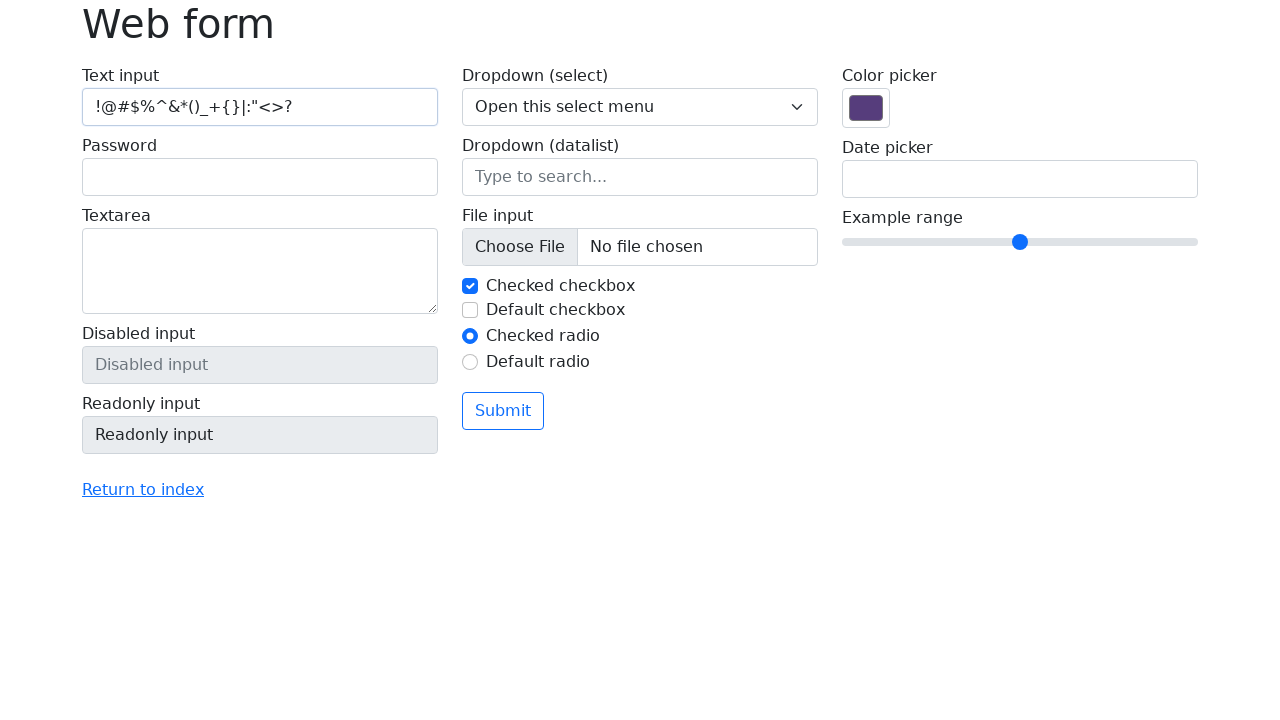

Cleared the text input field on input[name='my-text']
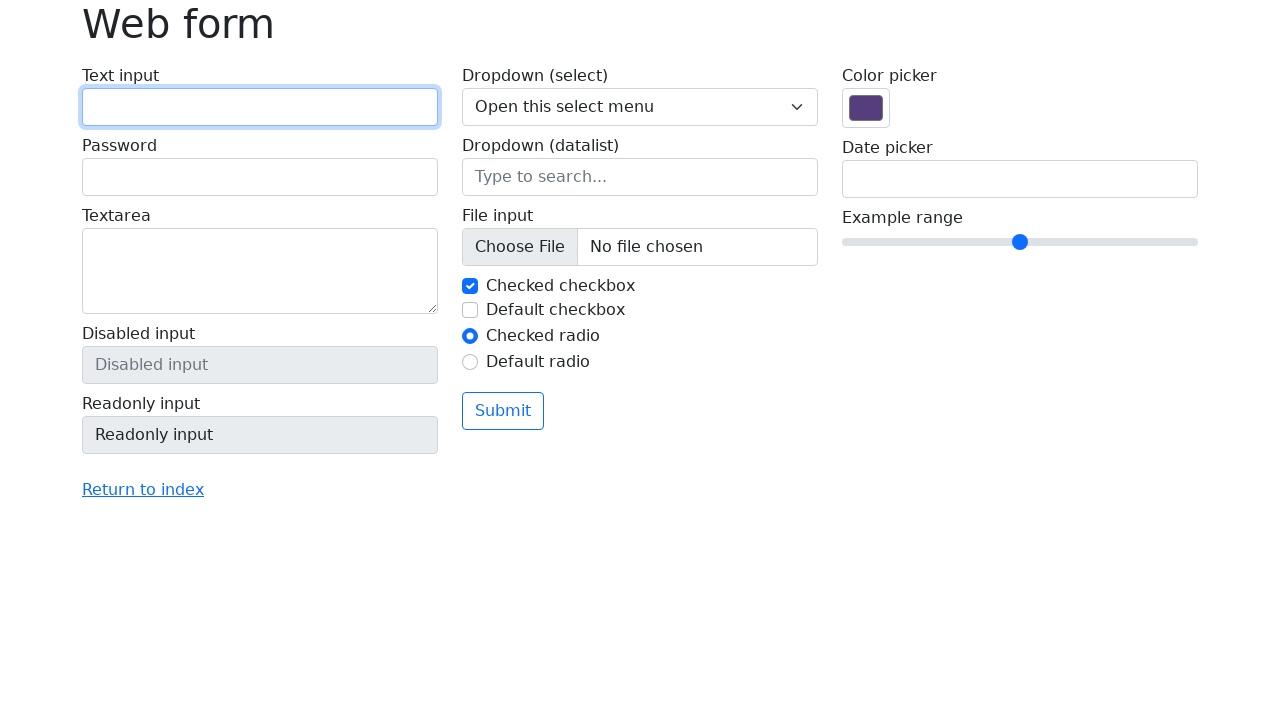

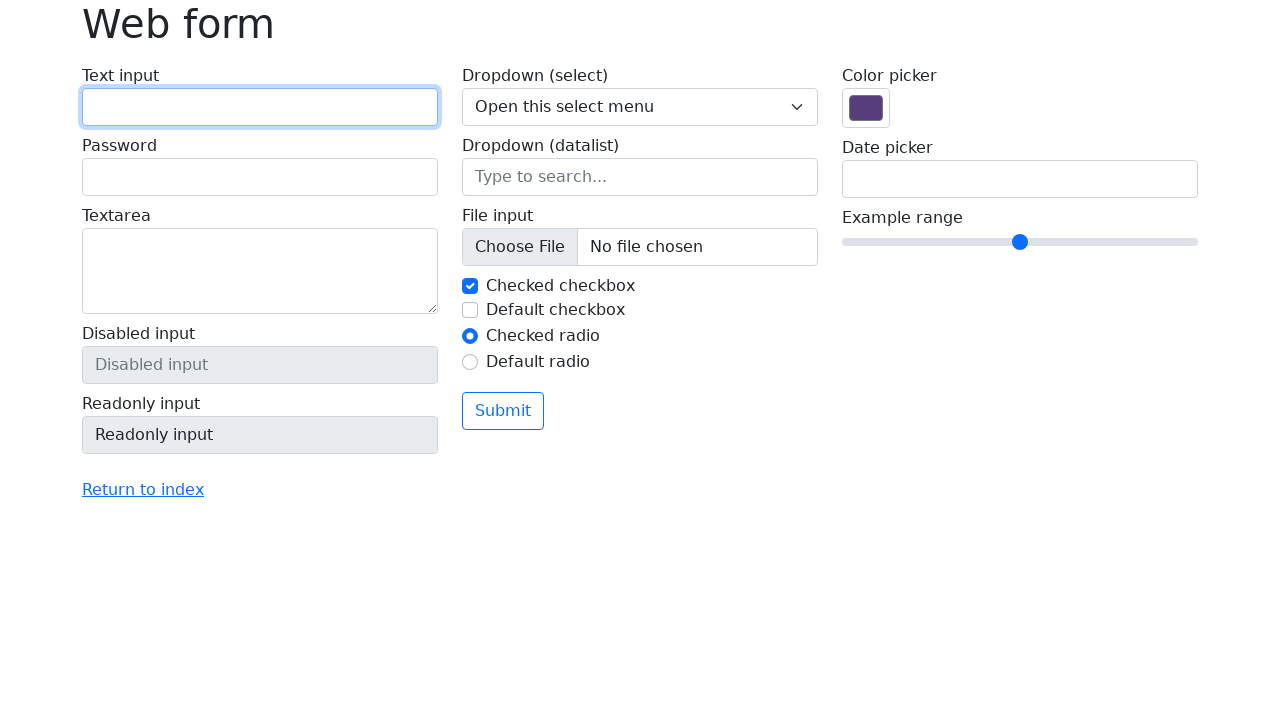